Tests basic browser navigation functionality including page refresh, browser back, and browser forward operations on the Selenium HQ website

Starting URL: https://www.seleniumhq.org/

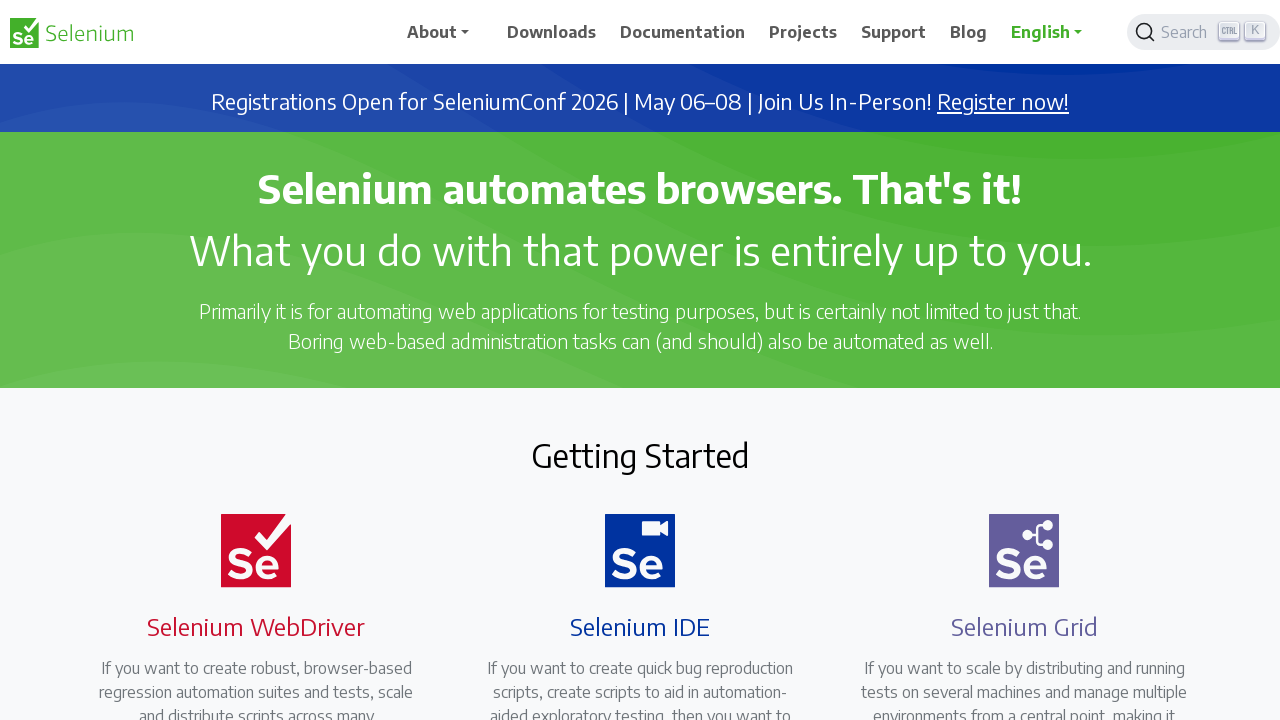

Retrieved page title
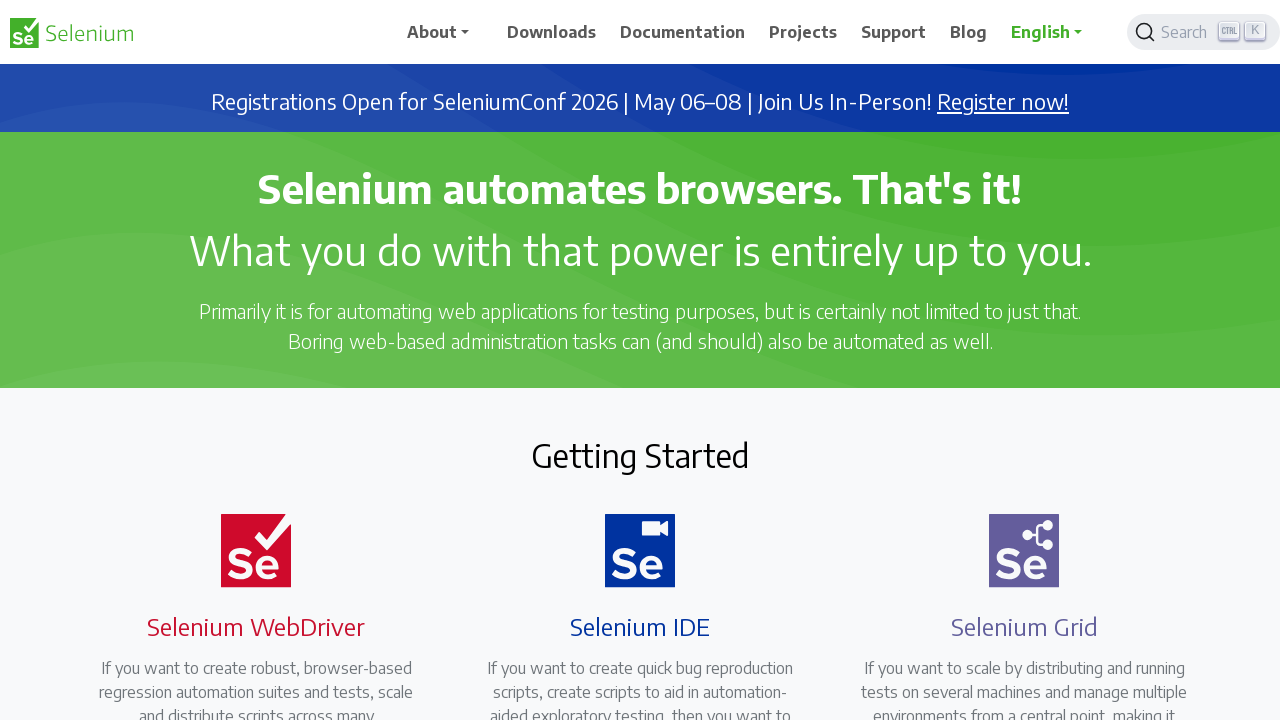

Retrieved current page URL
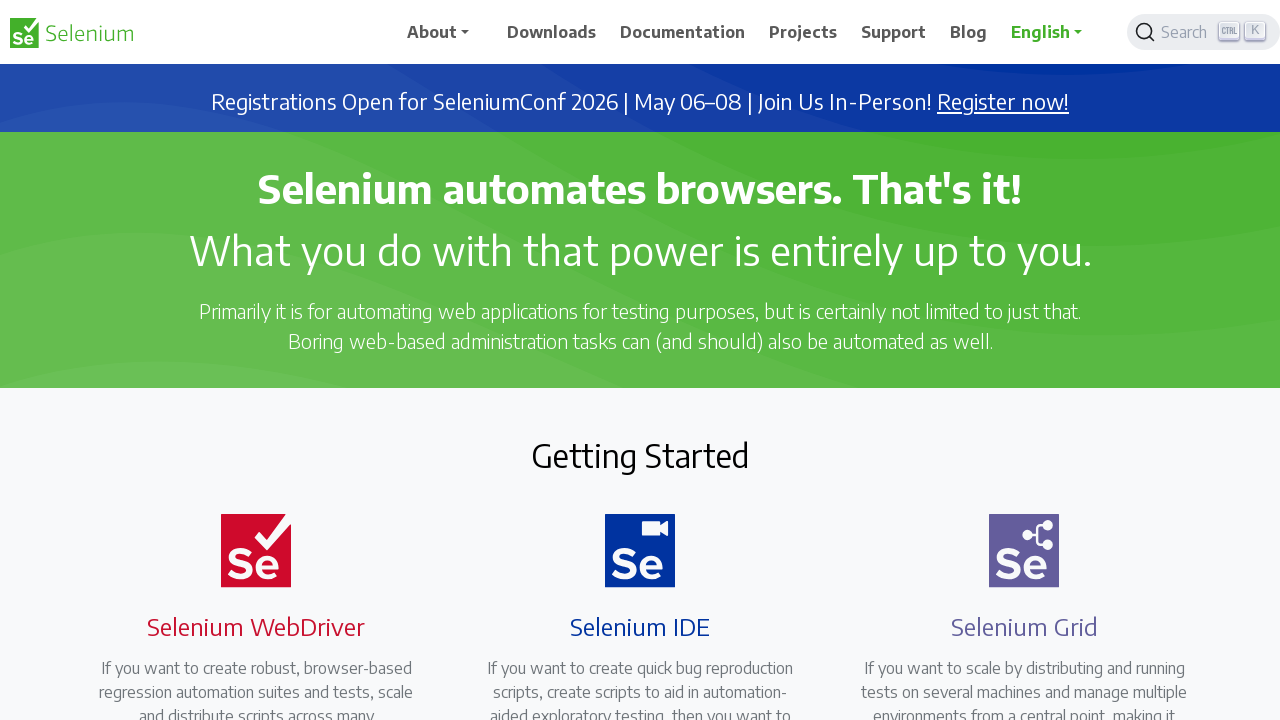

Browser refreshed 1st time
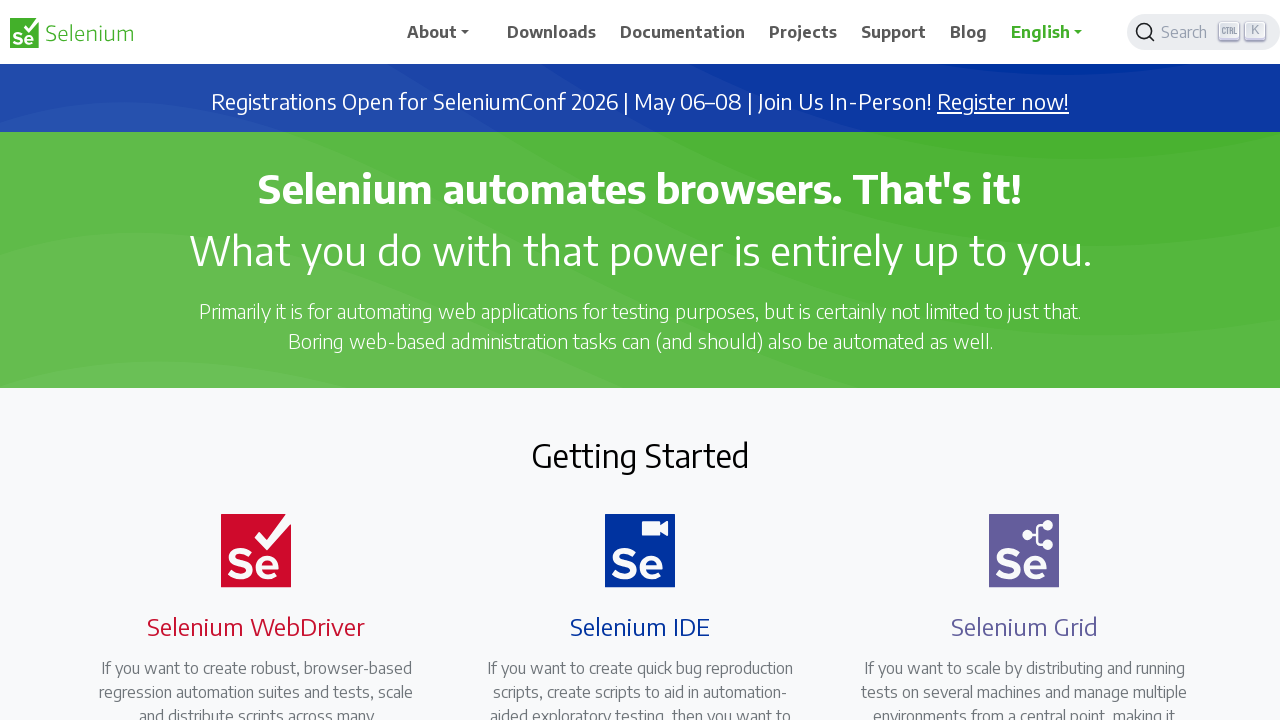

Browser refreshed 2nd time
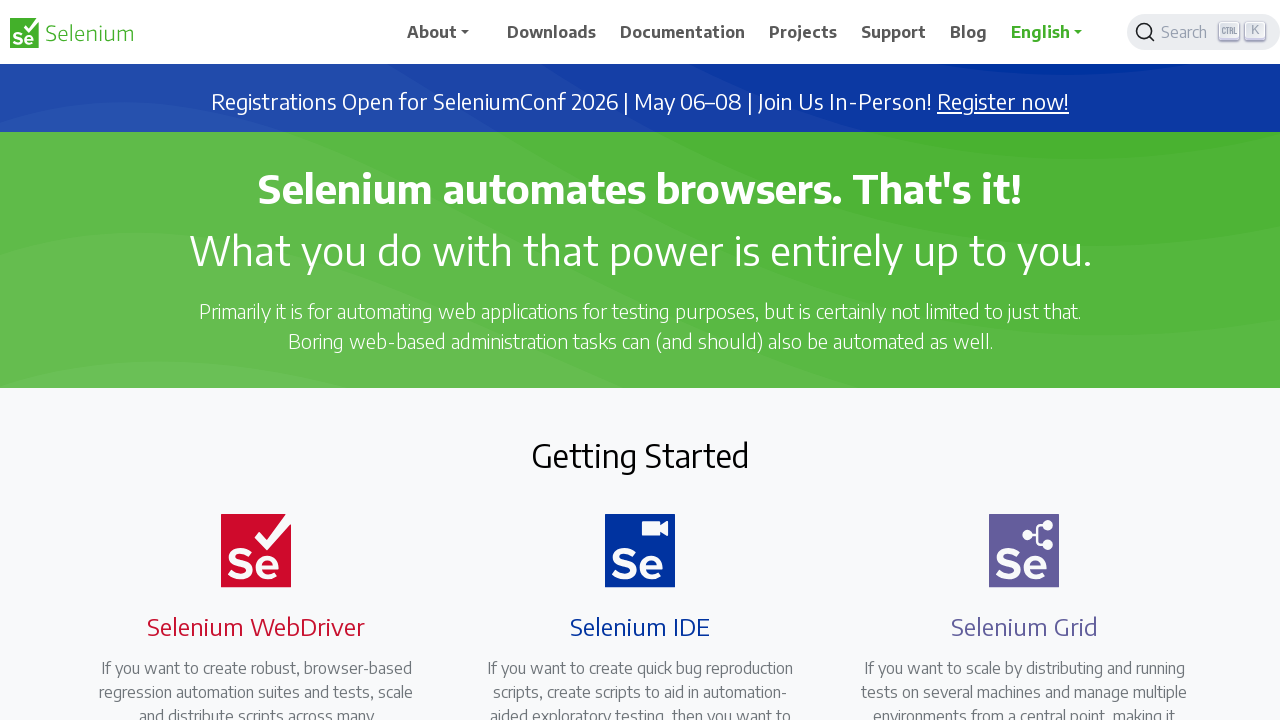

Navigated to https://www.seleniumhq.org/
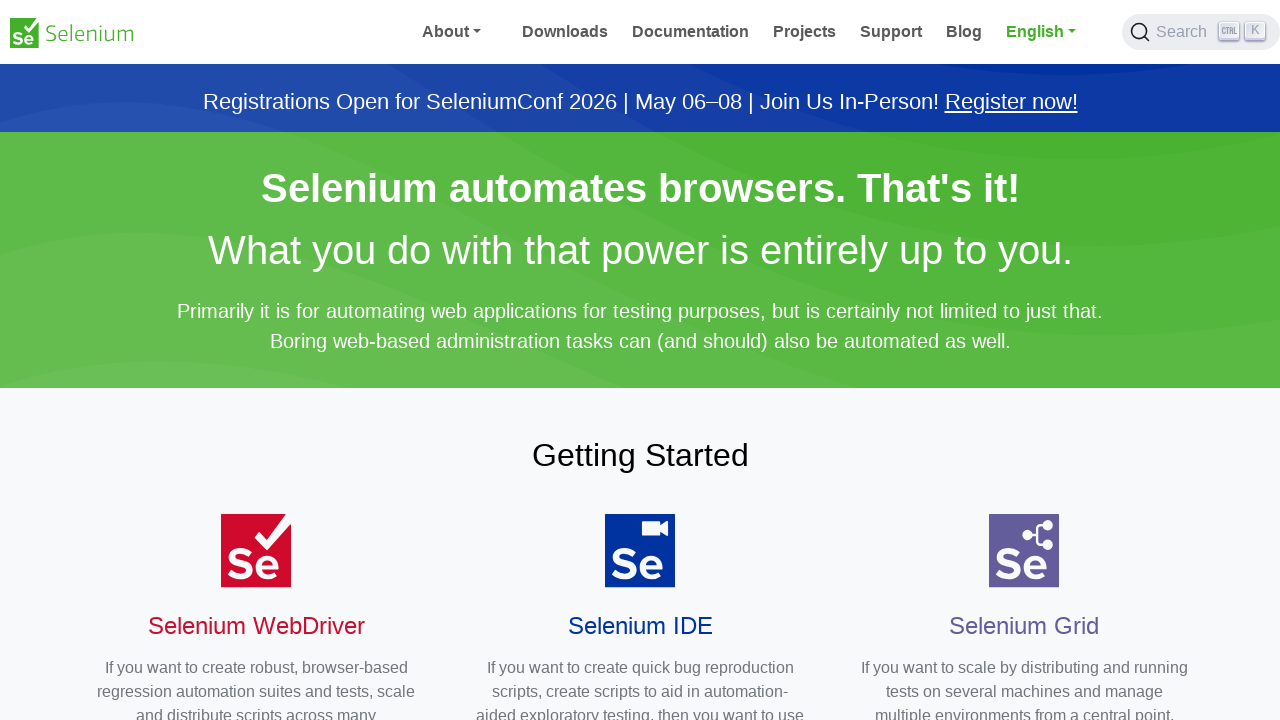

Retrieved current page URL after navigation
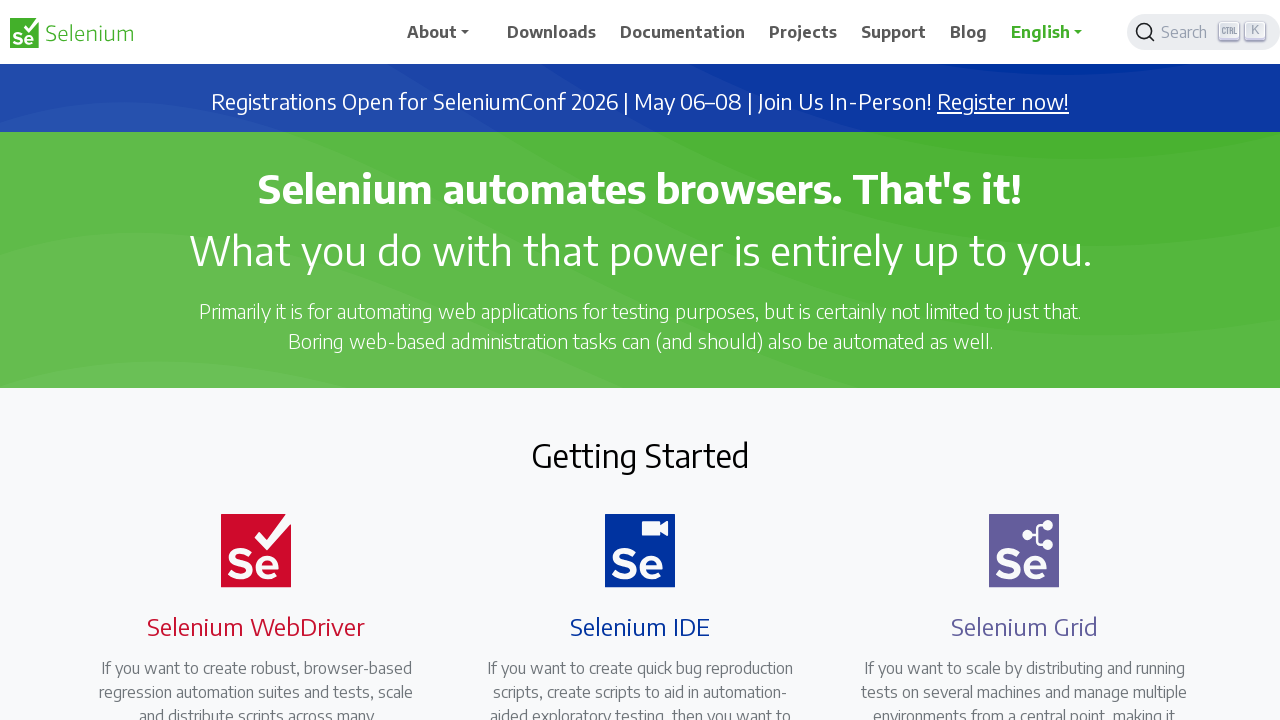

Navigated back one step in browser history
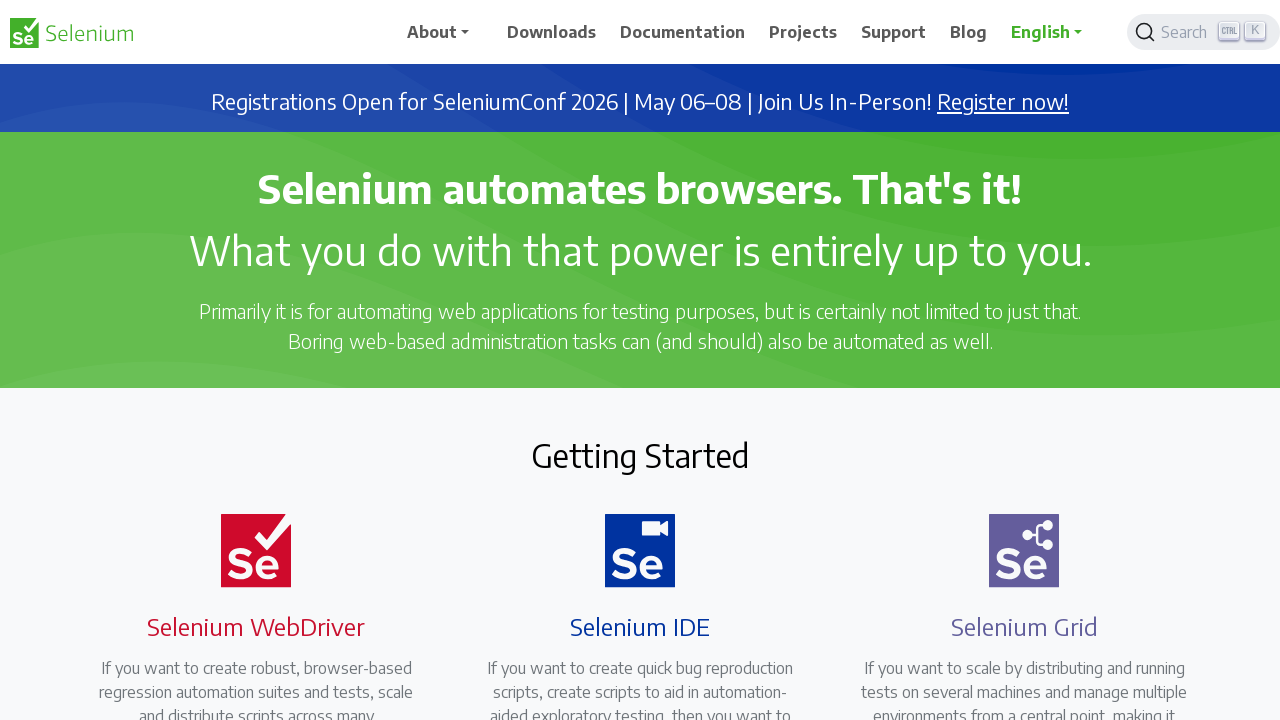

Retrieved current page URL after going back
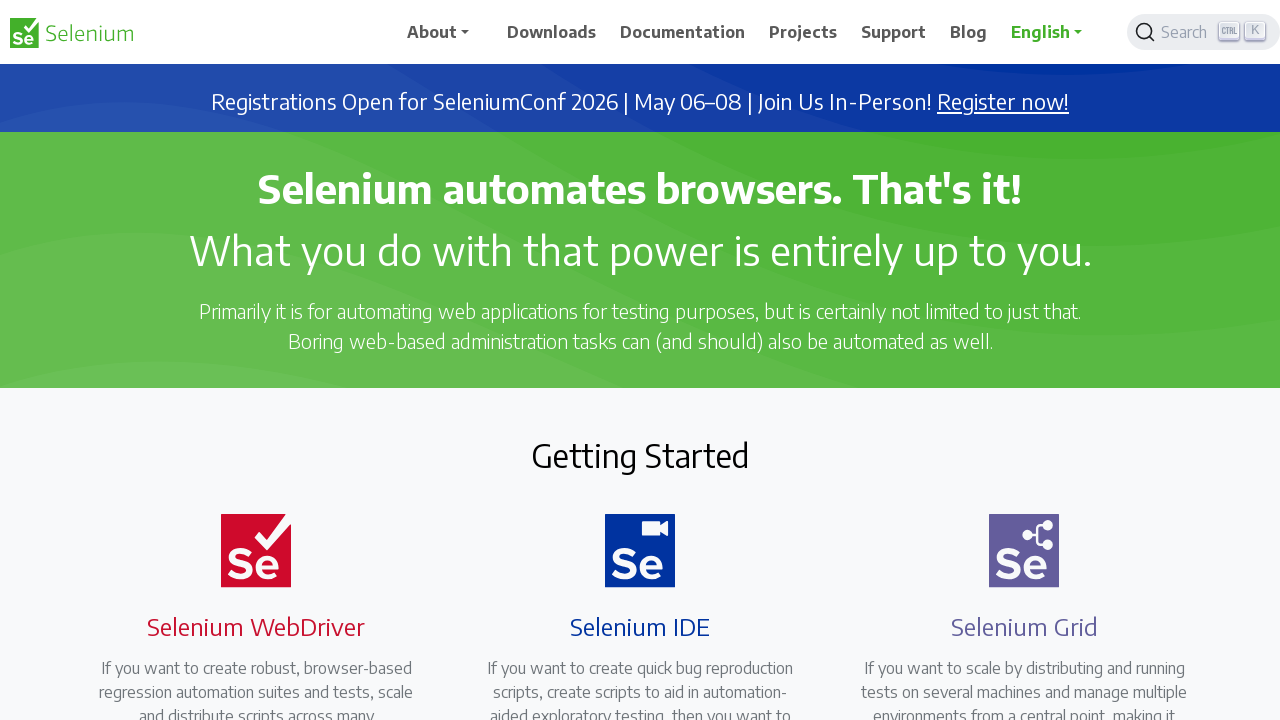

Navigated forward one step in browser history
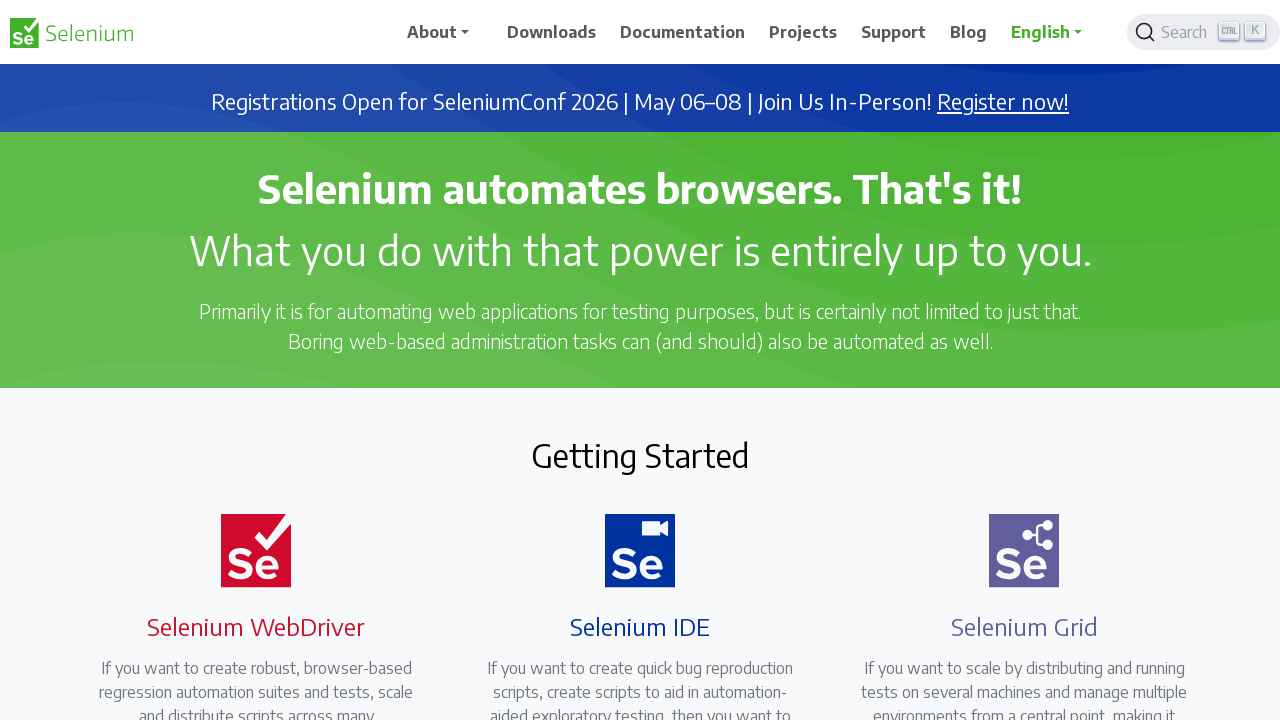

Retrieved current page URL after going forward
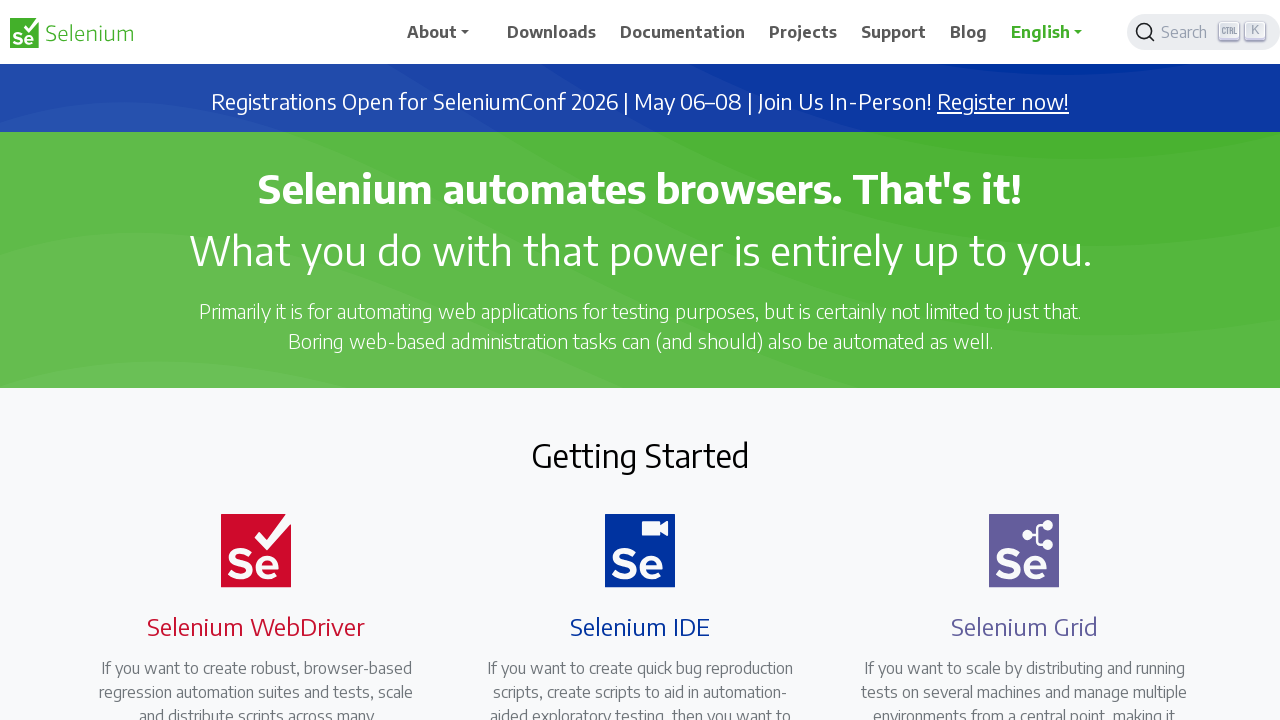

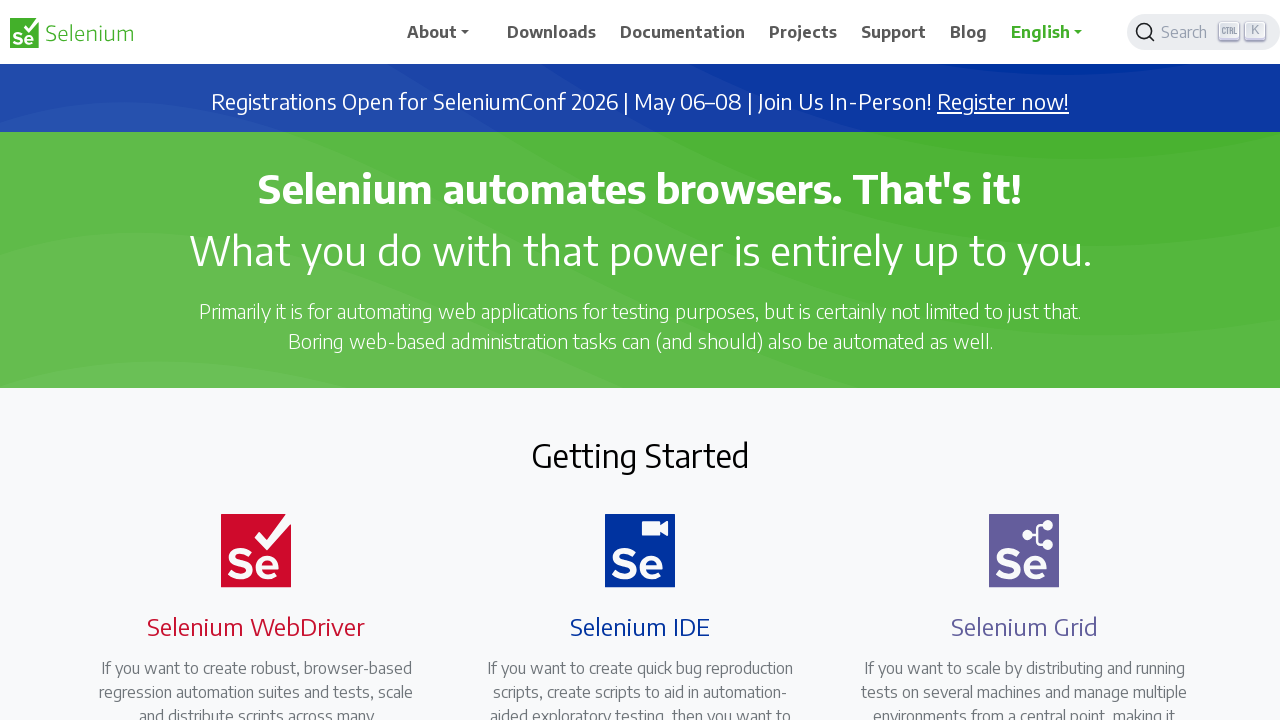